Navigates to a book catalog page, waits for product listings to load, clicks on a book to view its details, then navigates back to the listing page.

Starting URL: https://books.toscrape.com/catalogue/page-1.html

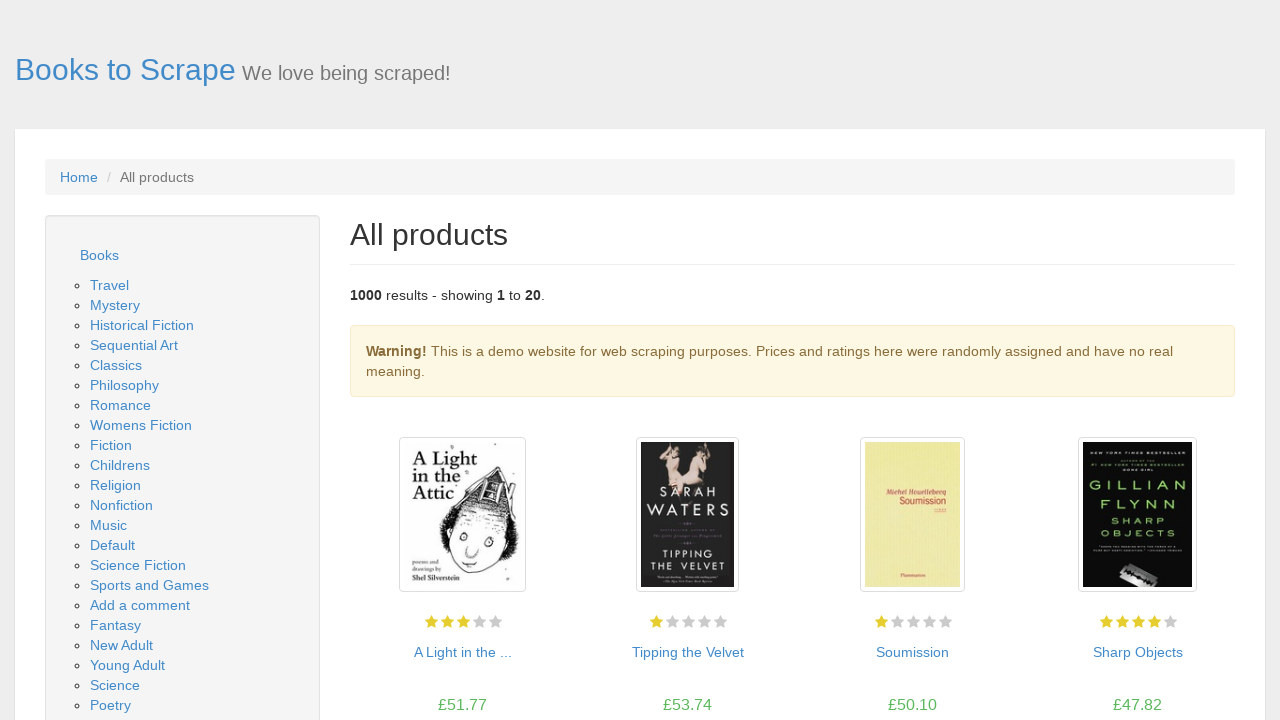

Waited for product listings to load on catalog page
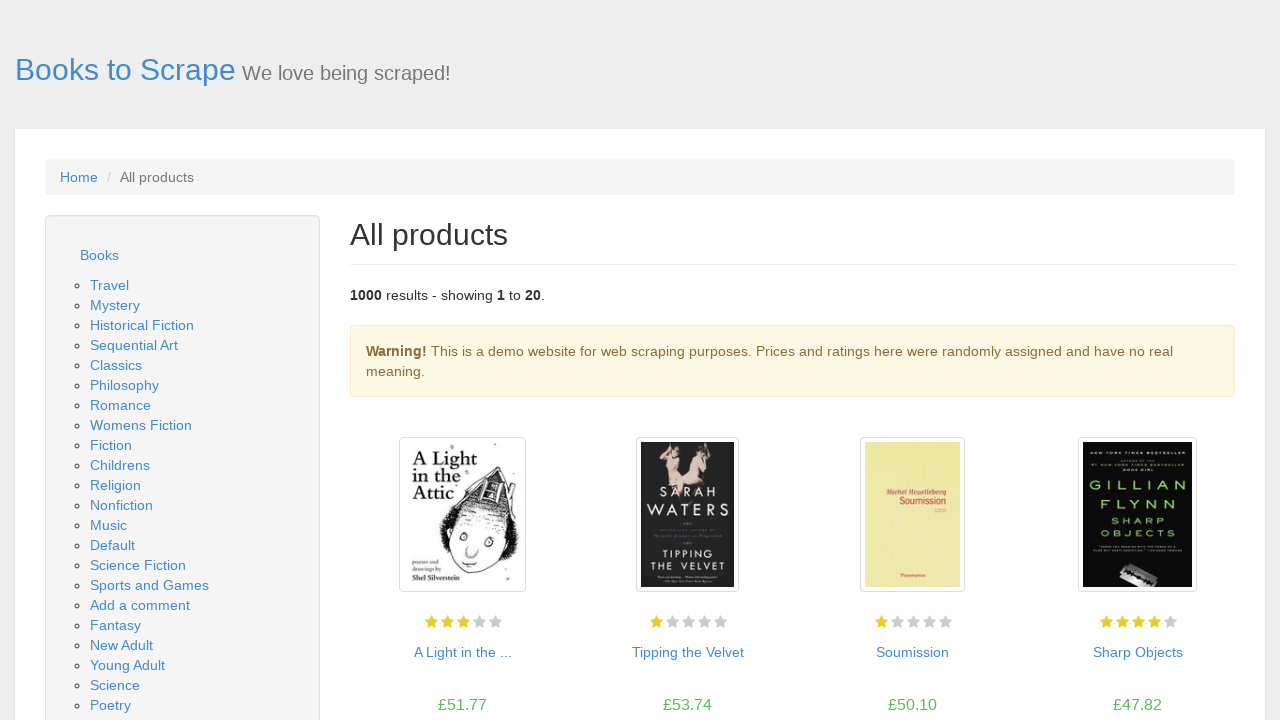

Clicked on the first book in the catalog at (462, 515) on .product_pod a >> nth=0
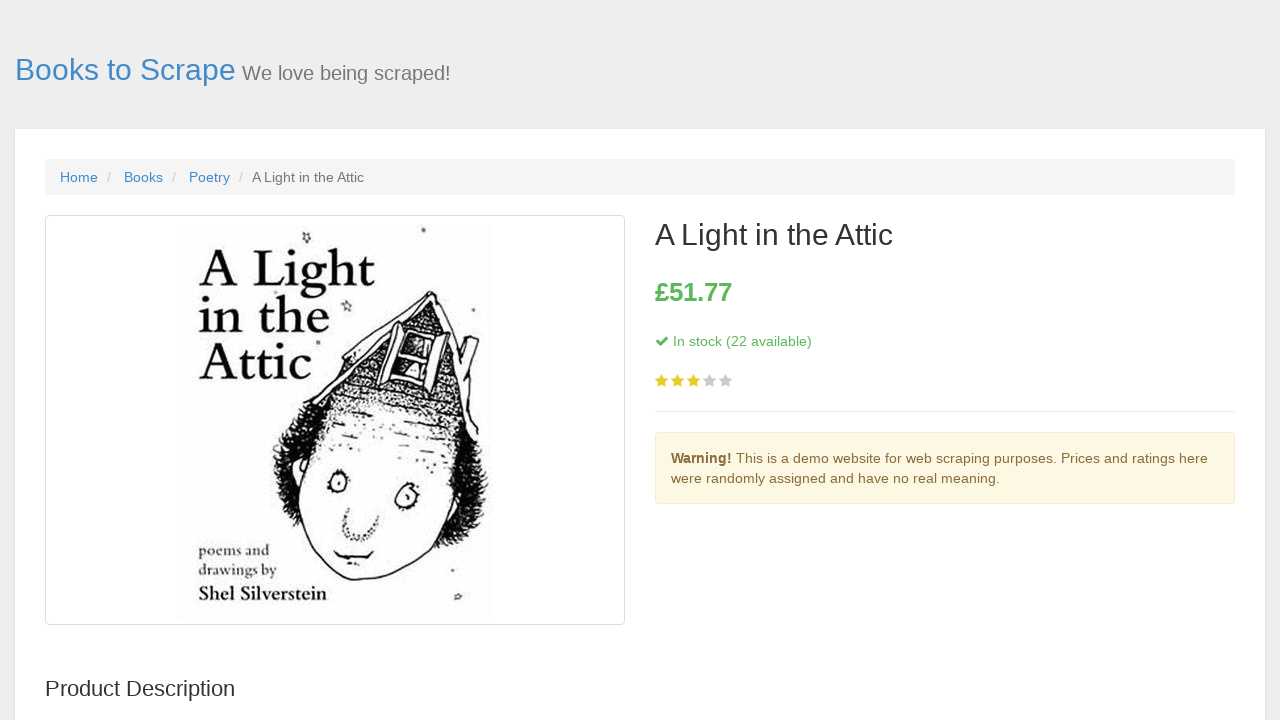

Book detail page loaded and content is visible
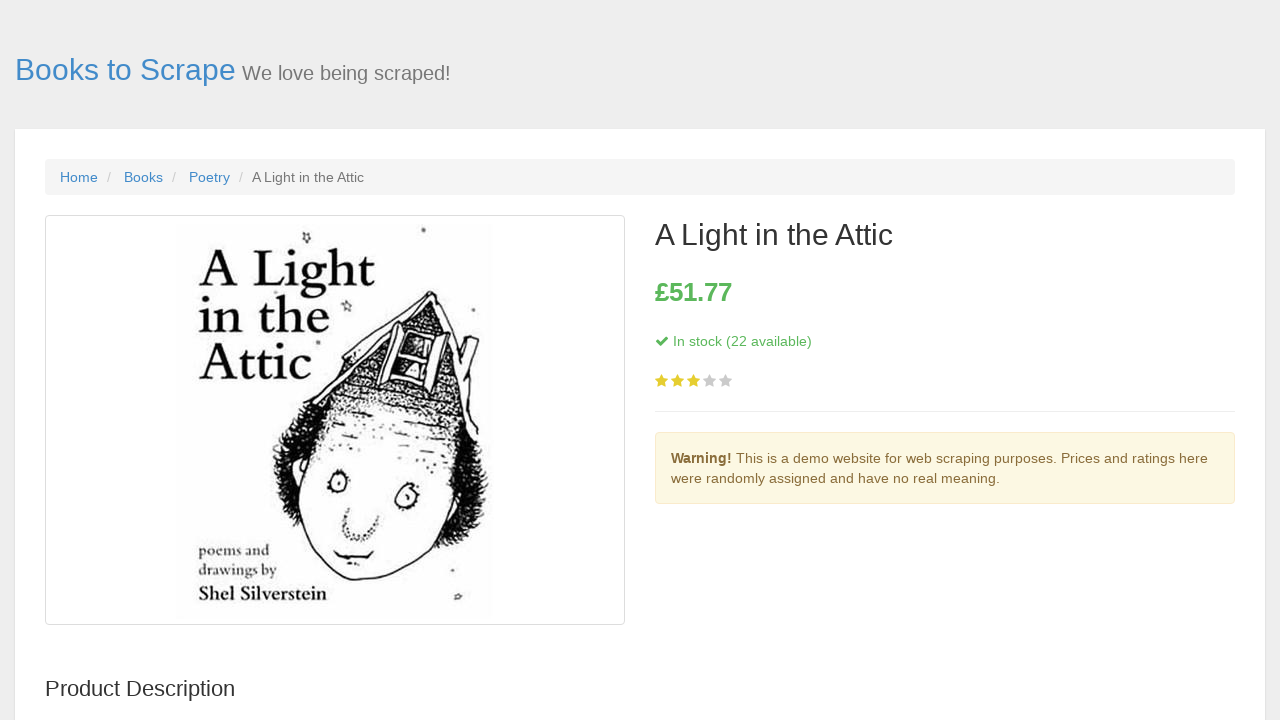

Navigated back to the book listing page
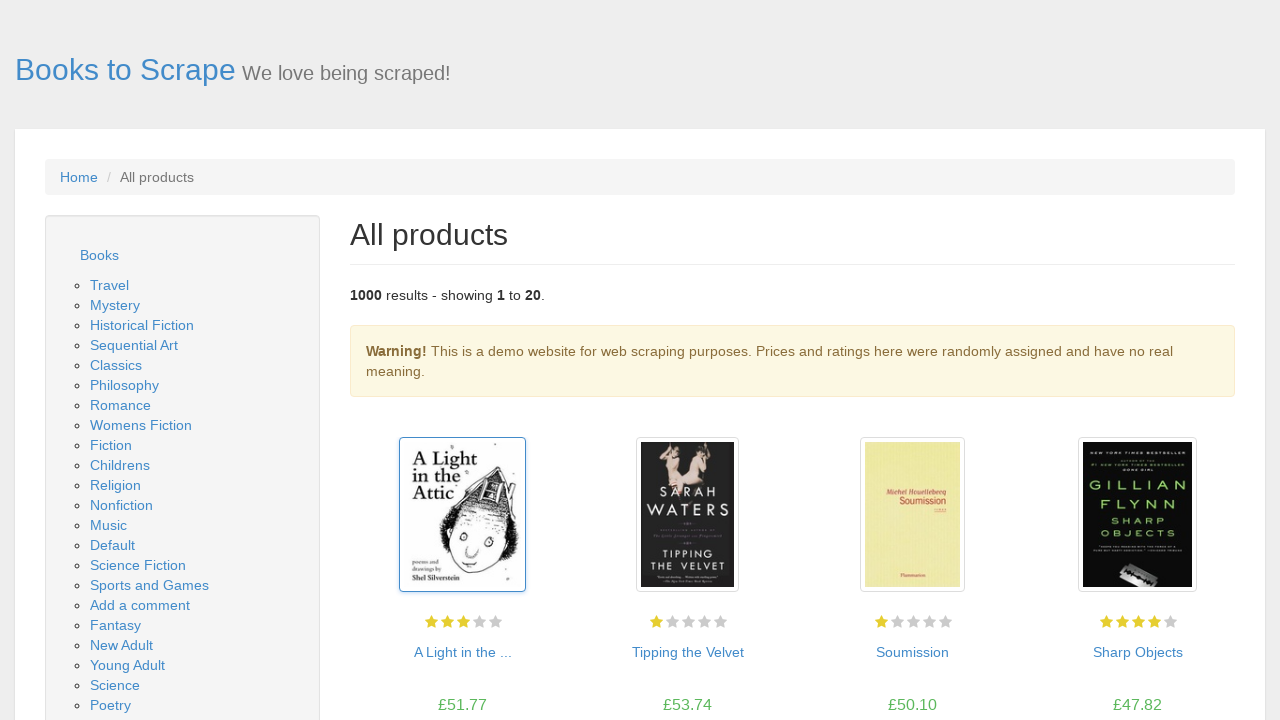

Confirmed product listings are visible on catalog page
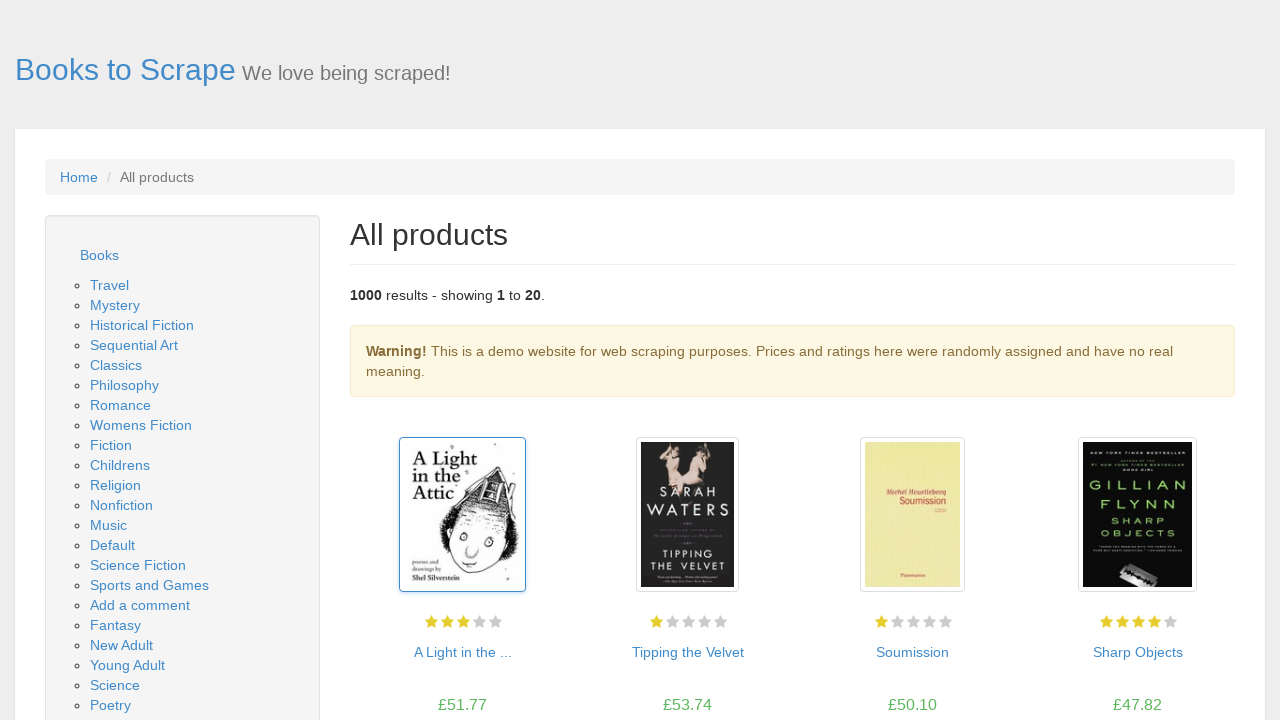

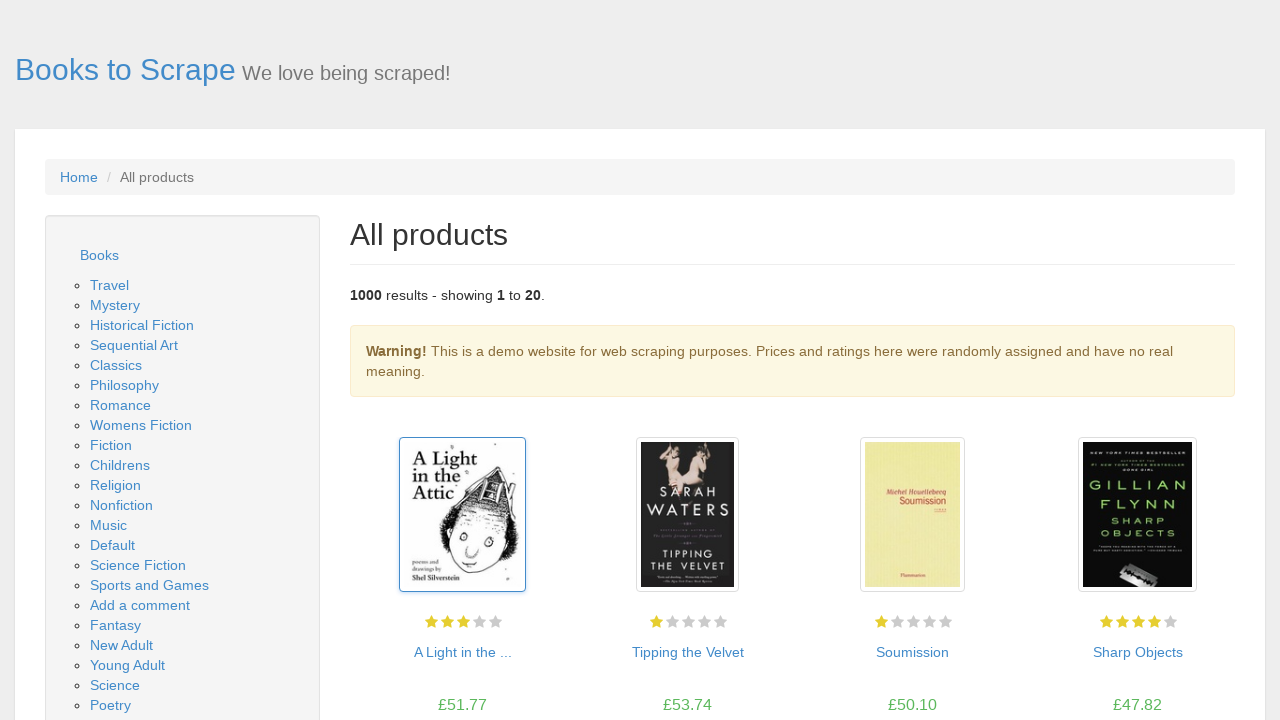